Tests a wait scenario by waiting for a verify button to become clickable, clicking it, and verifying a success message appears

Starting URL: http://suninjuly.github.io/wait2.html

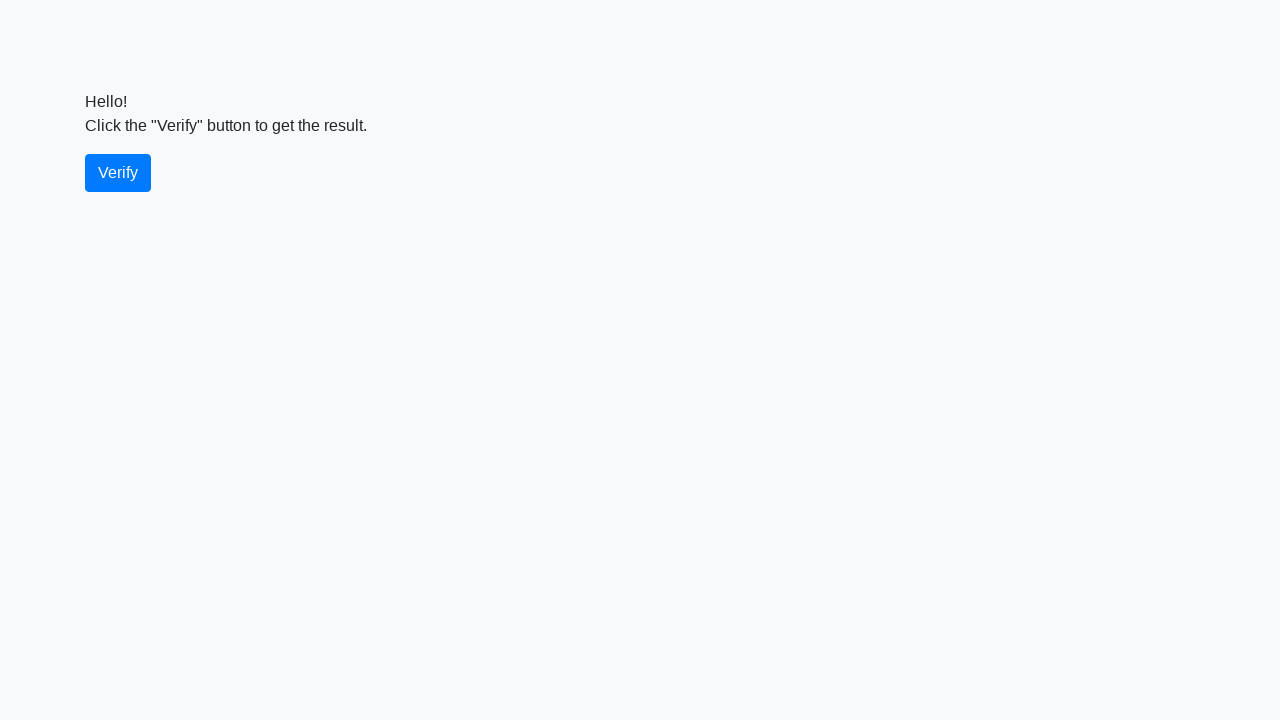

Waited for verify button to become visible
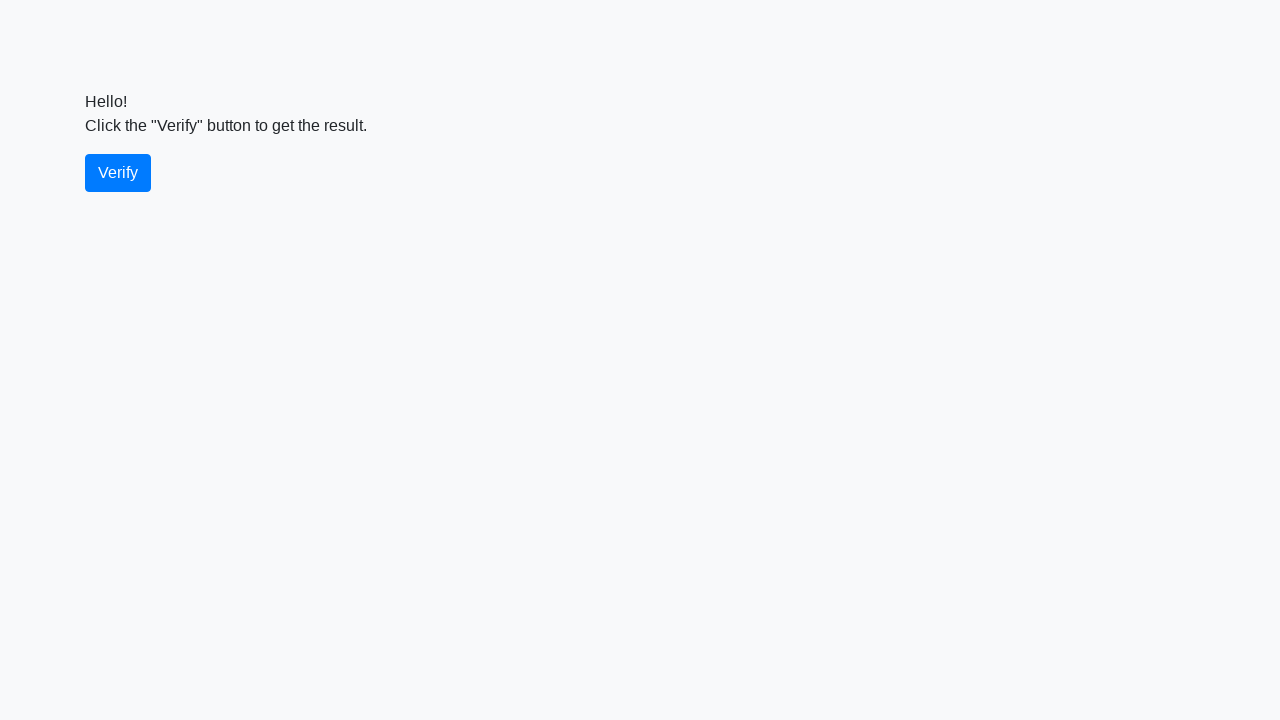

Clicked the verify button at (118, 173) on #verify
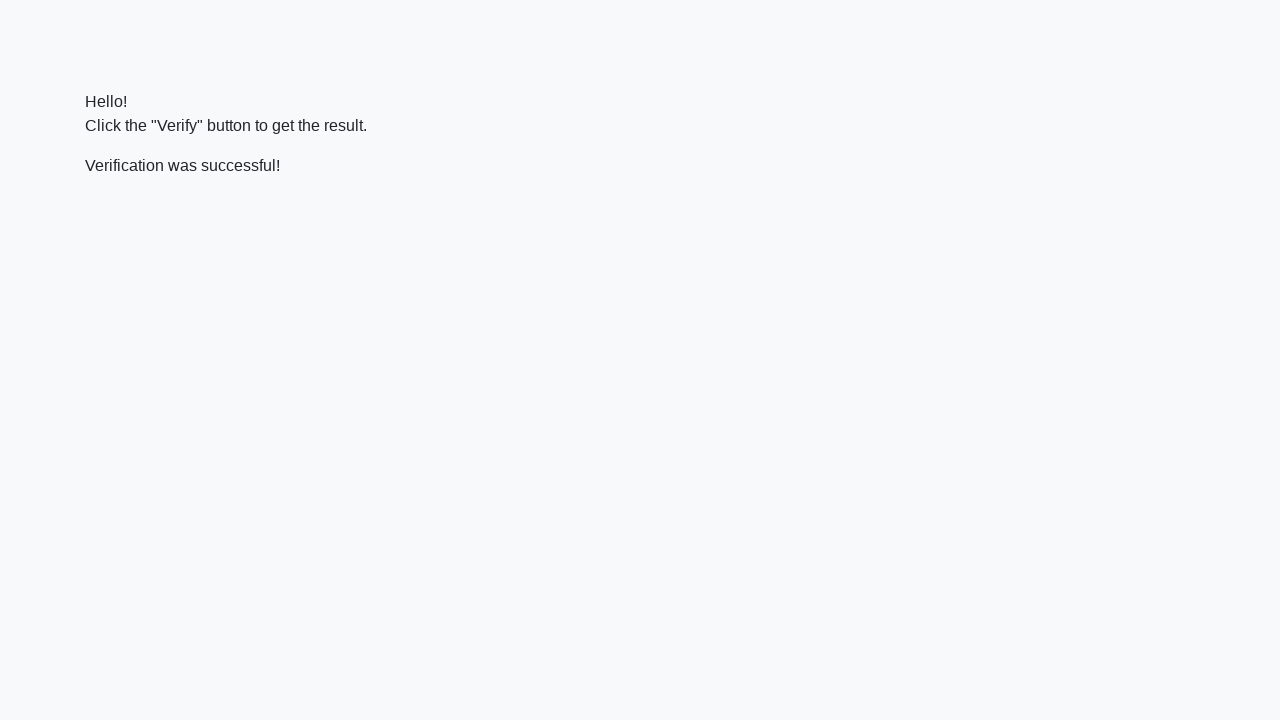

Waited for success message to appear
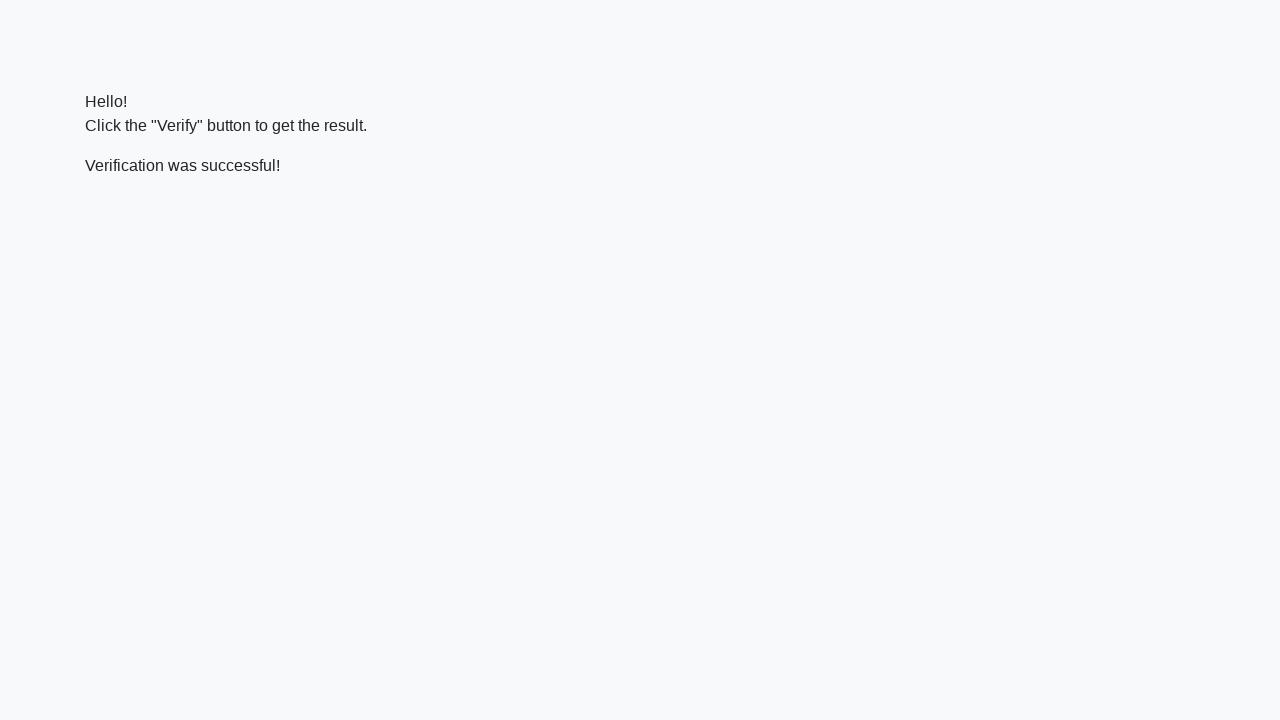

Located the success message element
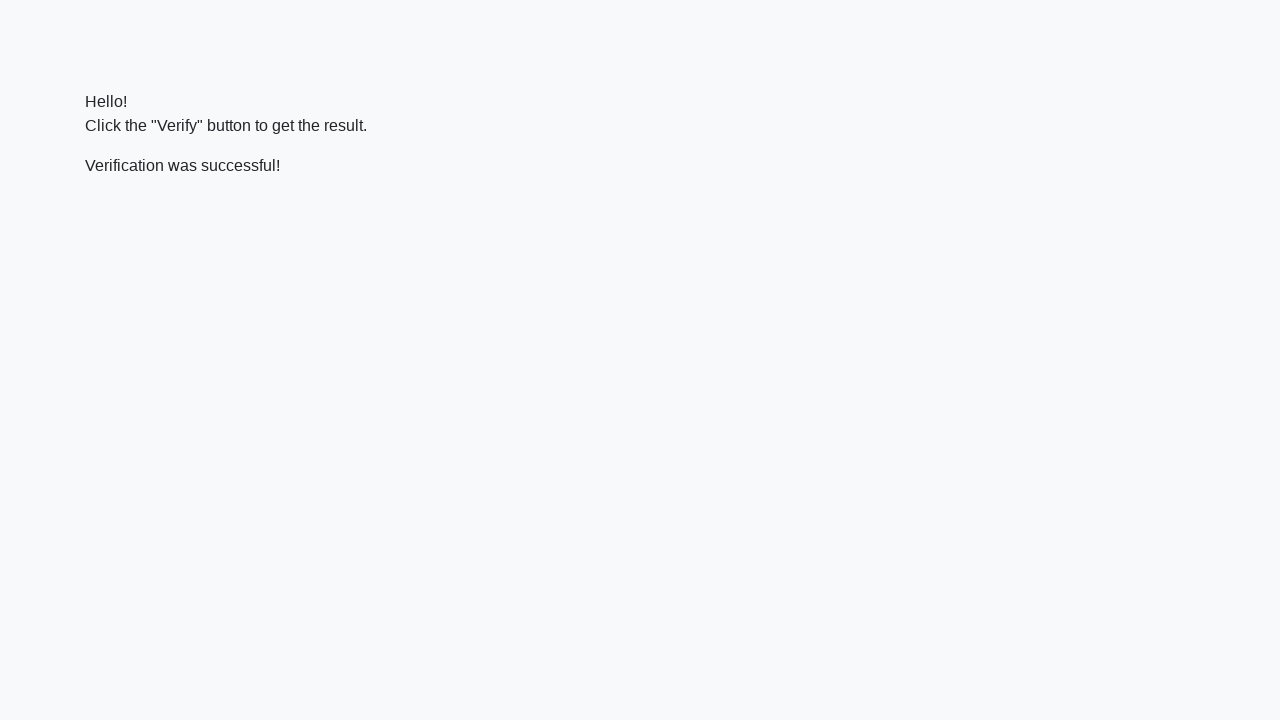

Verified success message contains 'successful'
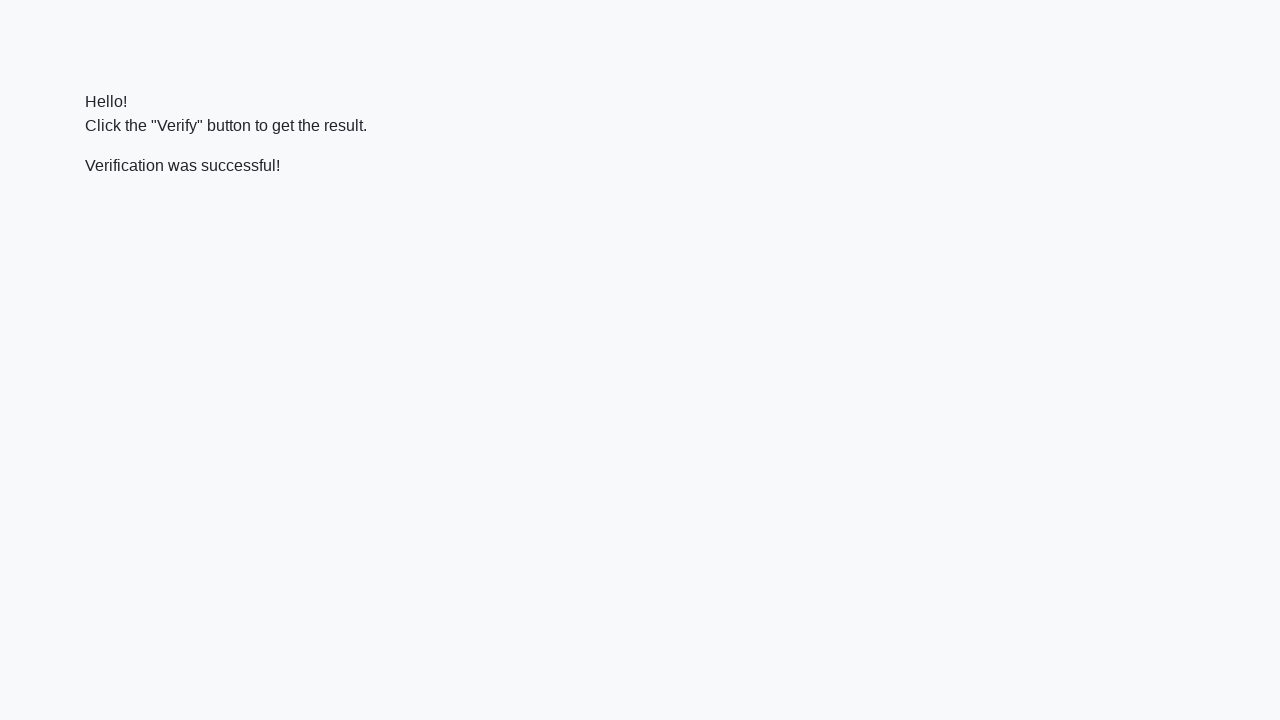

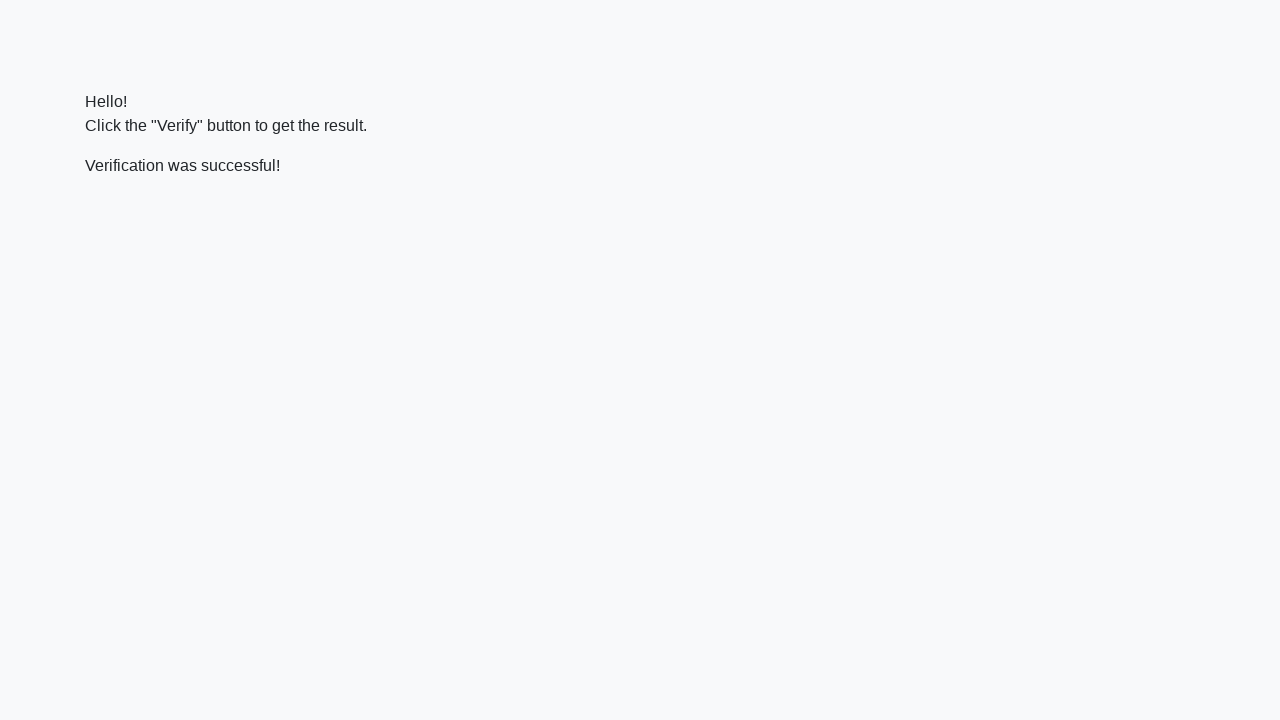